Tests opening a new browser tab by clicking the "New Tab" button on the Browser Windows page and verifying the new tab contains expected sample text.

Starting URL: https://demoqa.com

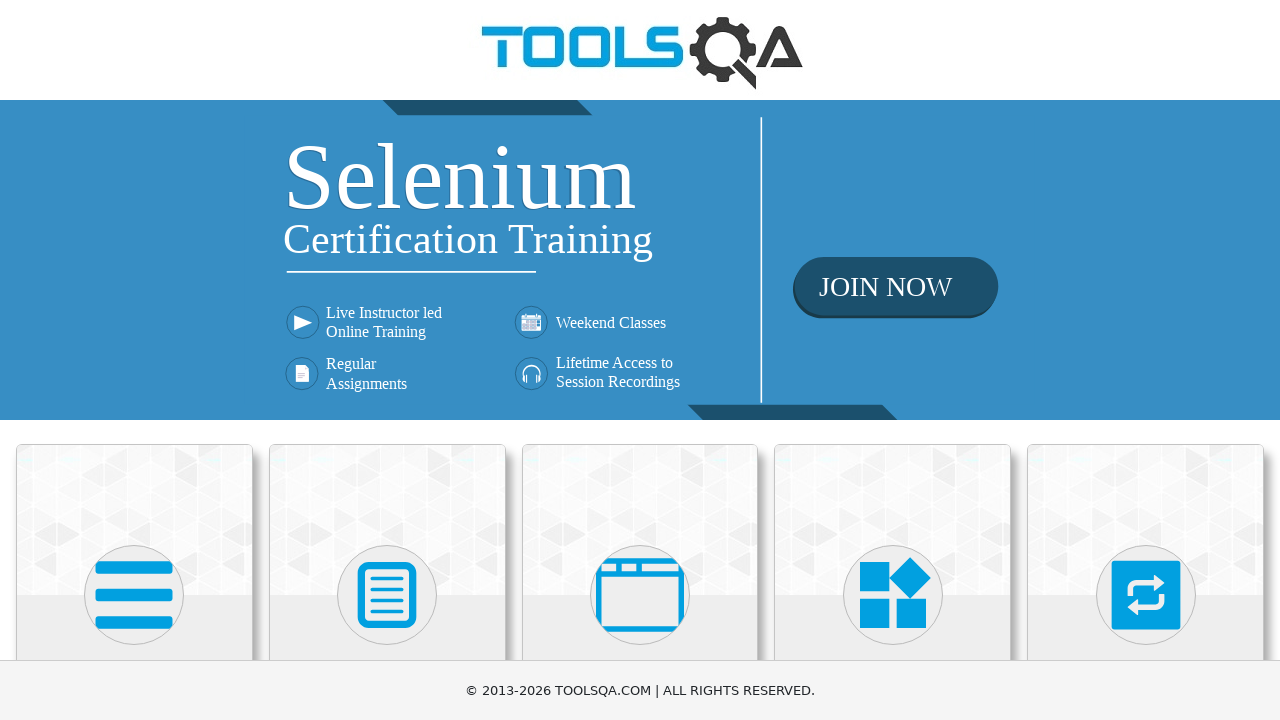

Clicked on 'Alerts, Frame & Windows' card on home page at (640, 360) on text=Alerts, Frame & Windows
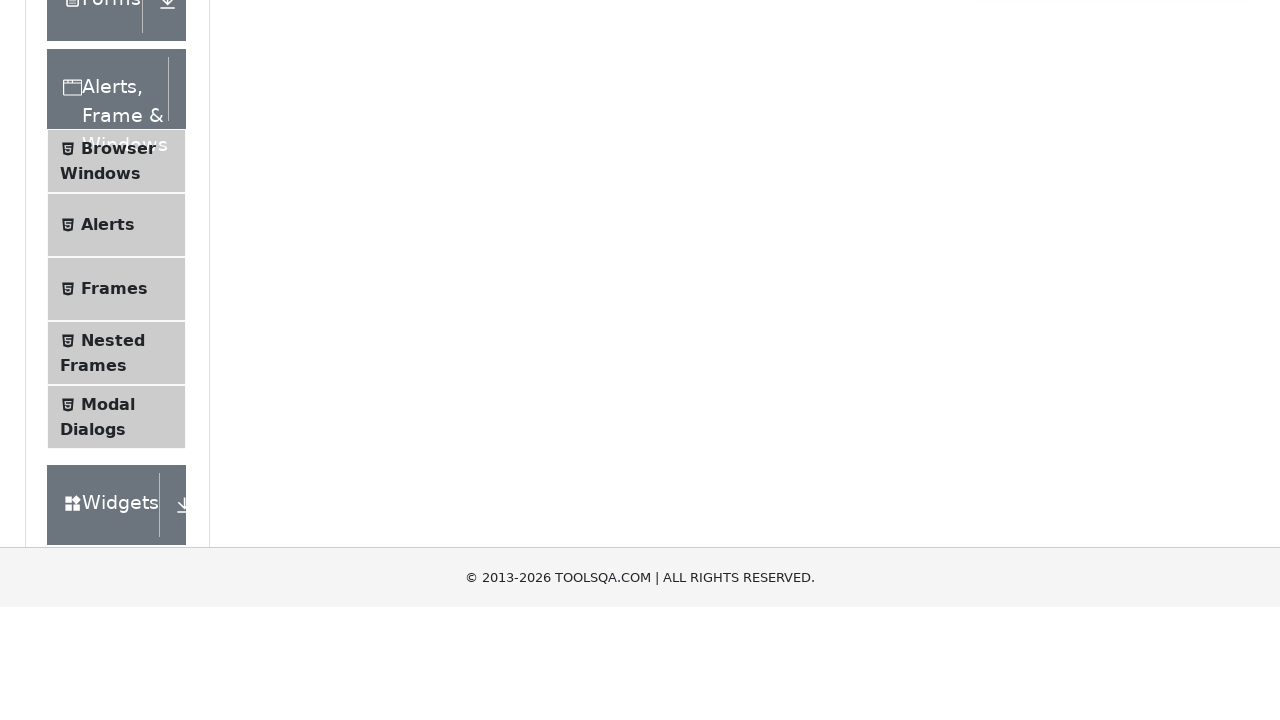

Clicked on 'Browser Windows' menu item at (118, 424) on text=Browser Windows
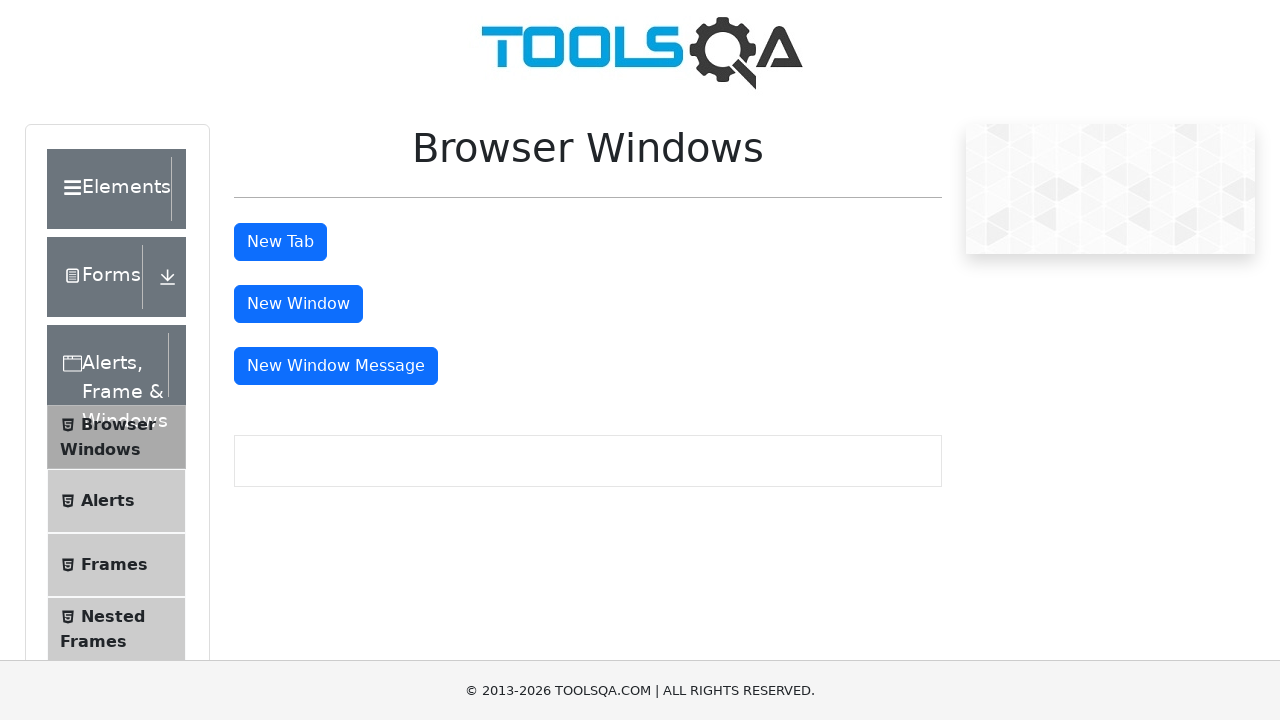

Clicked the 'New Tab' button at (280, 242) on #tabButton
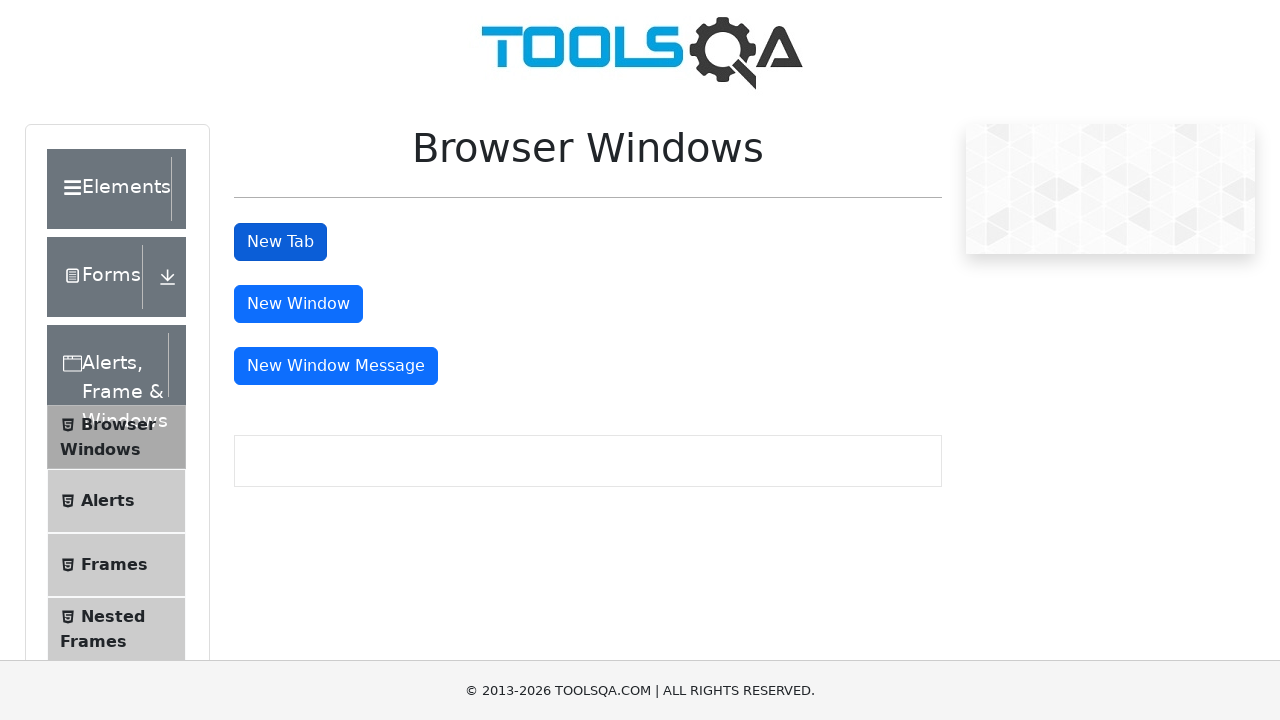

New tab loaded successfully
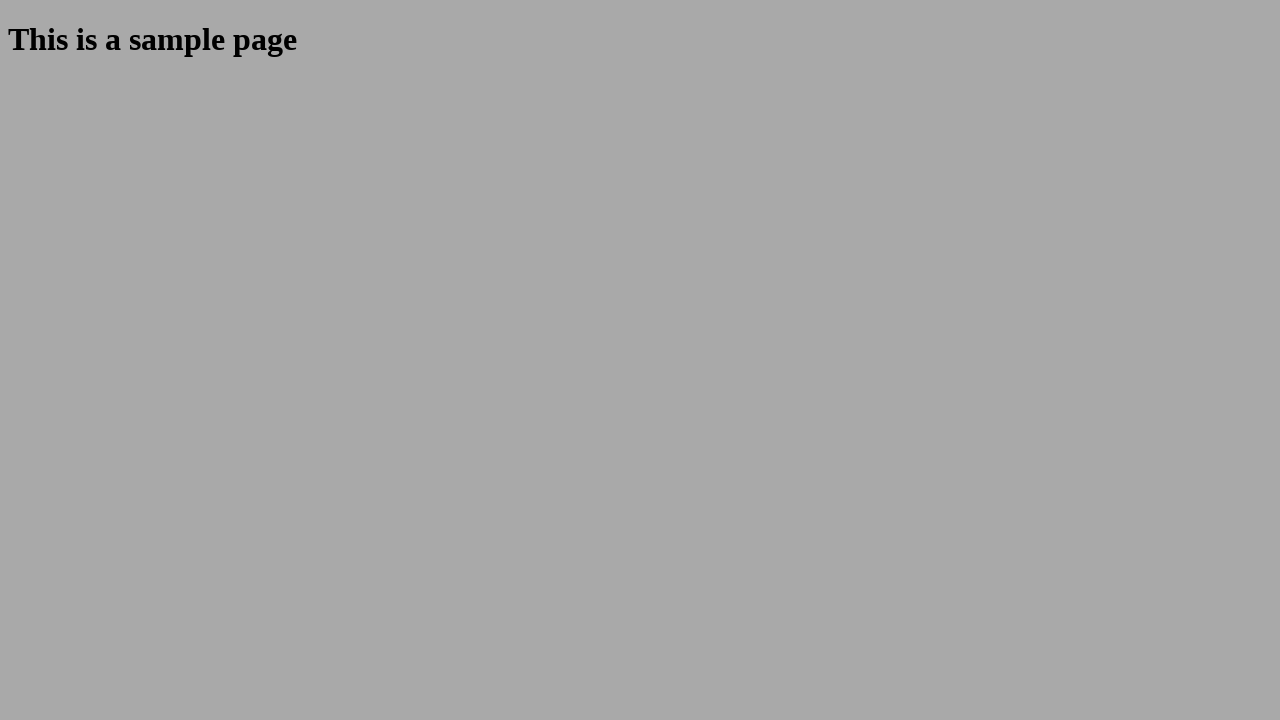

Located sample heading element in new tab
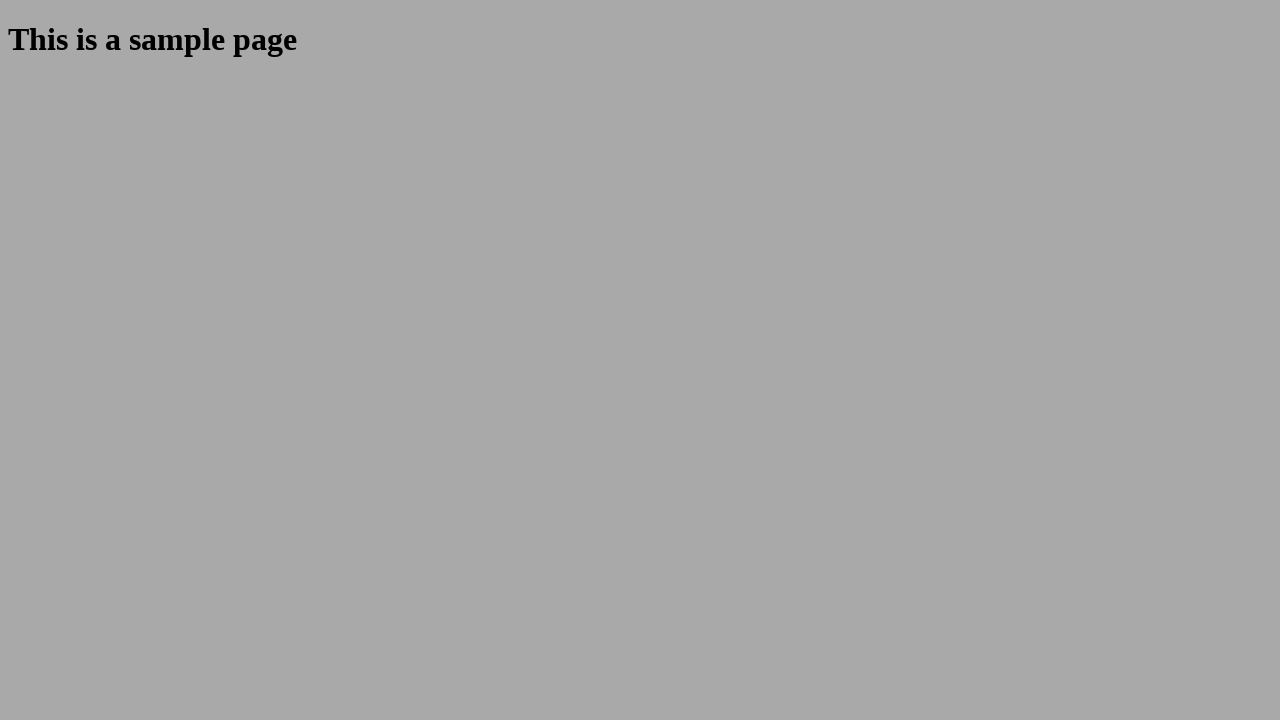

Verified new tab contains expected sample text 'This is a sample page'
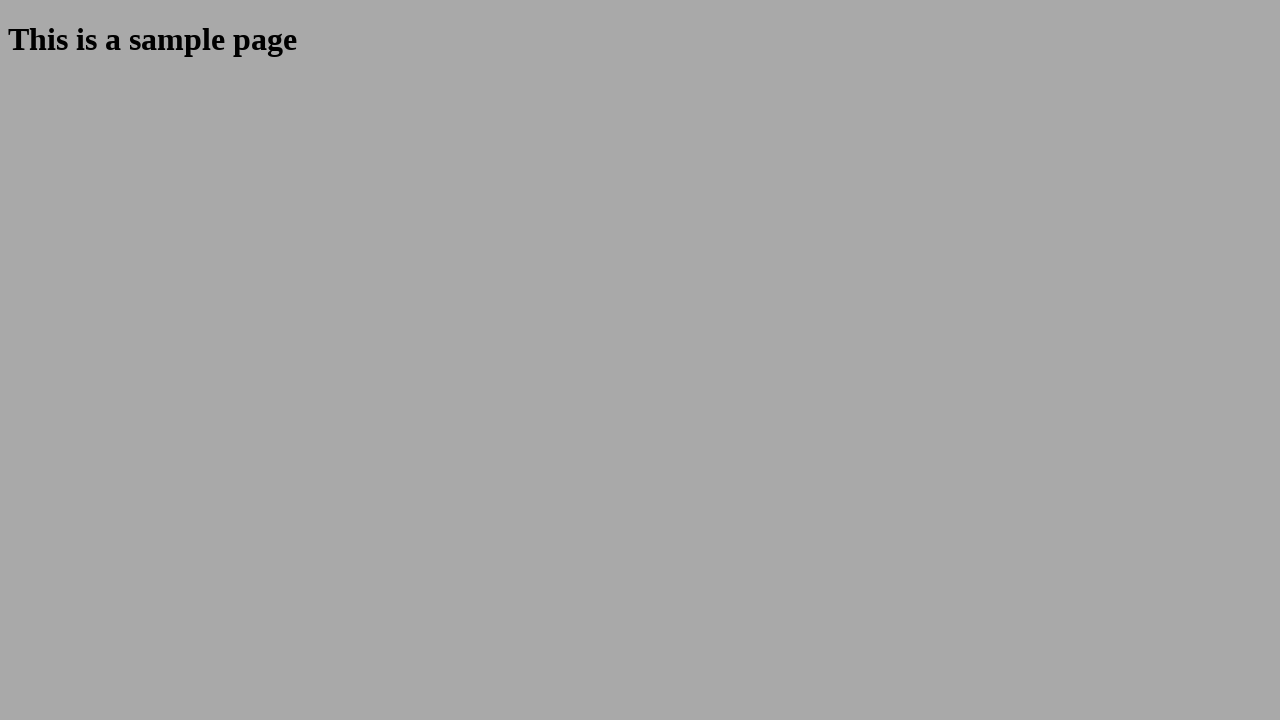

Closed the new tab
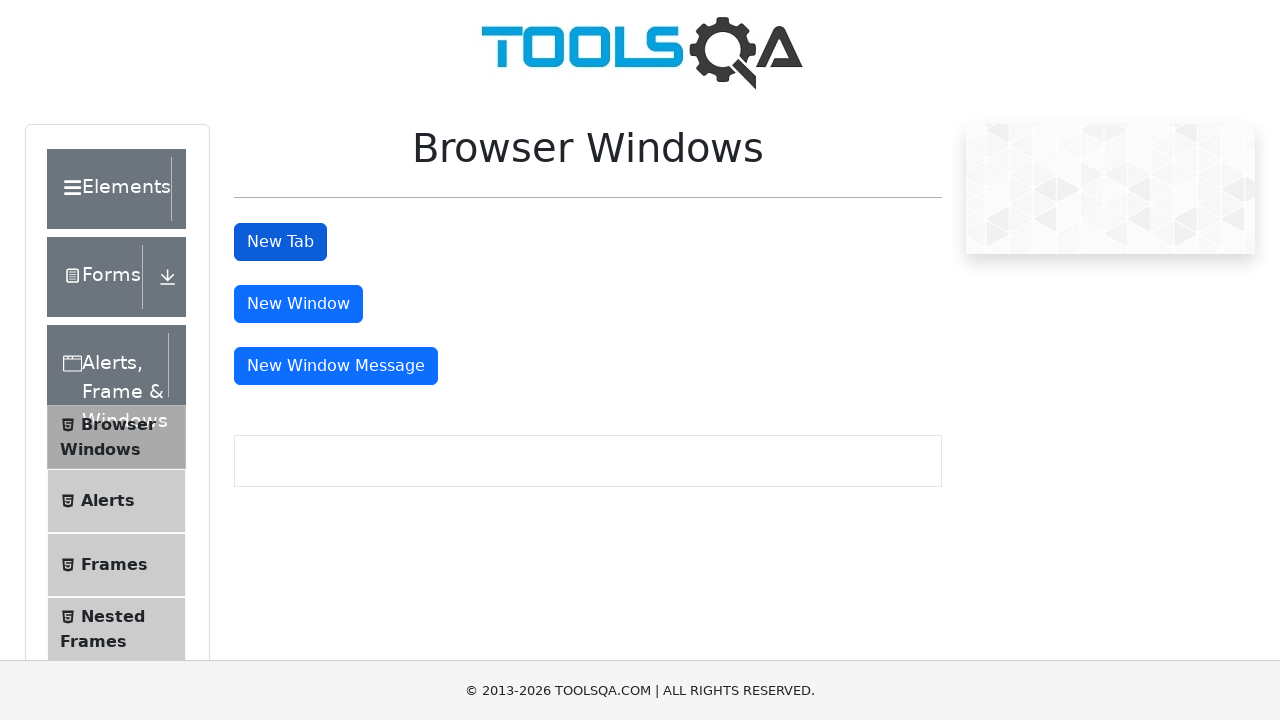

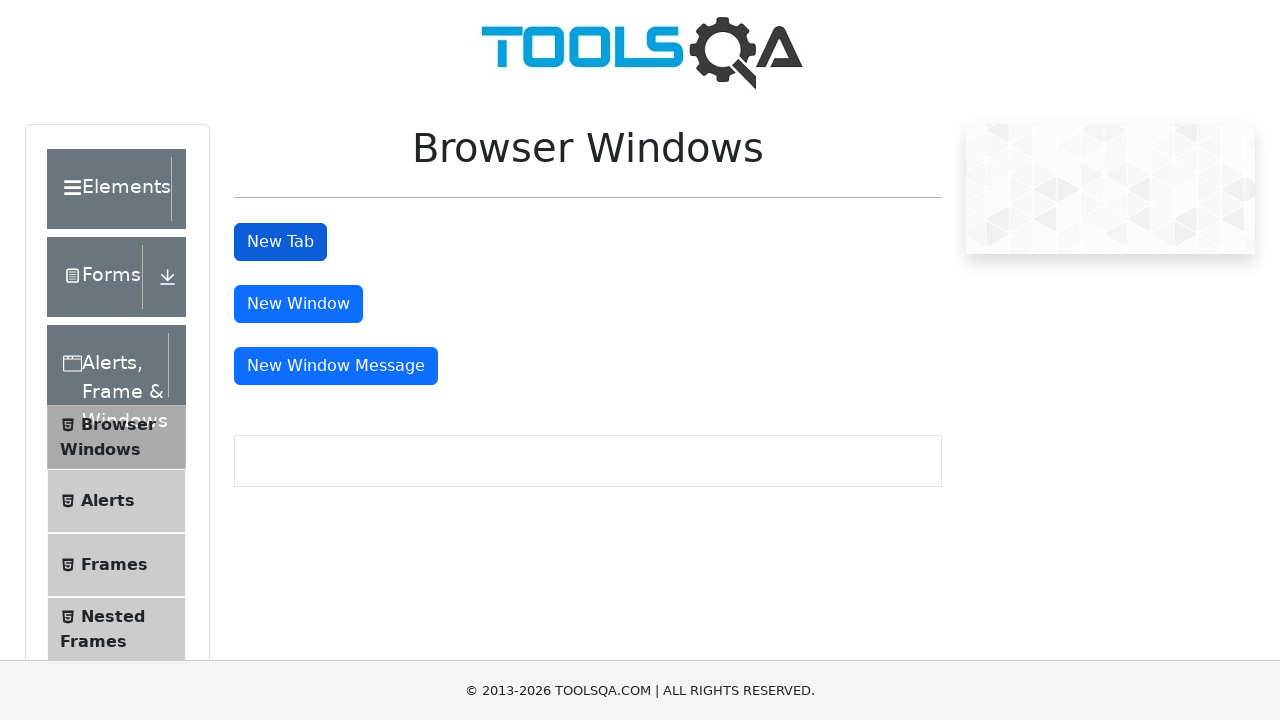